Navigates to actitime.com, waits for images to load, and clicks the first image found on the page.

Starting URL: https://www.actitime.com/

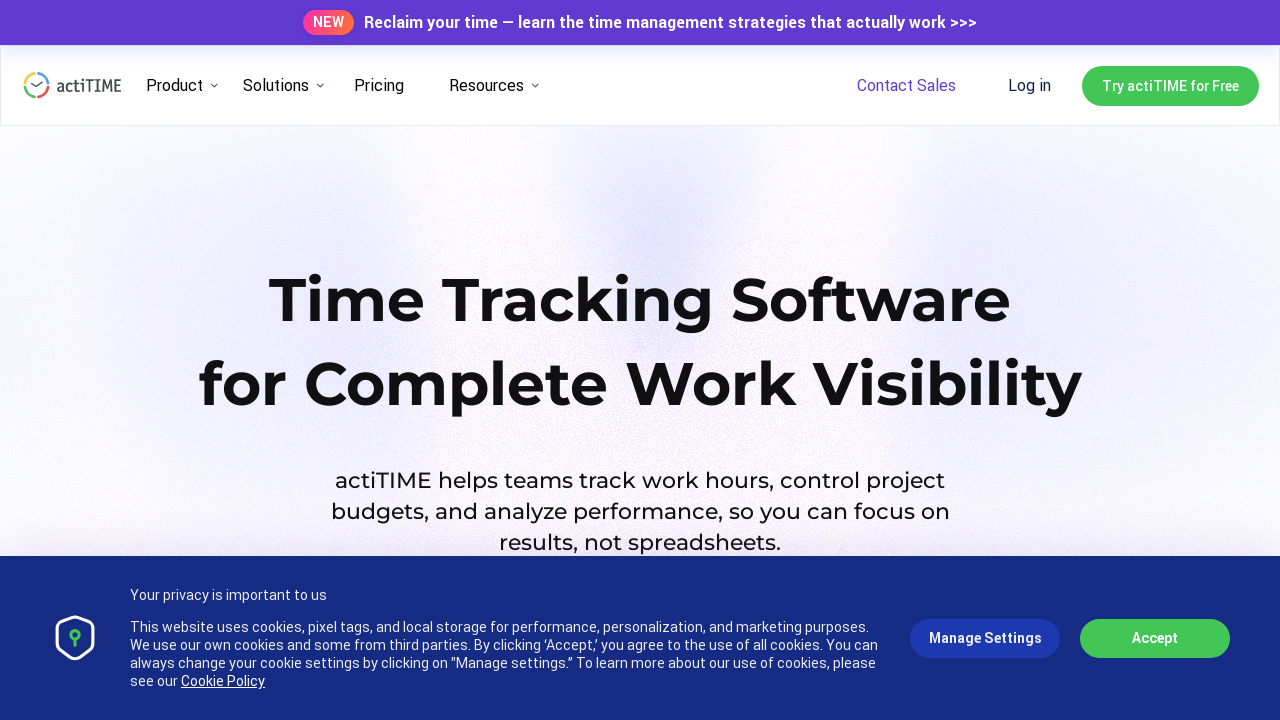

Navigated to https://www.actitime.com/
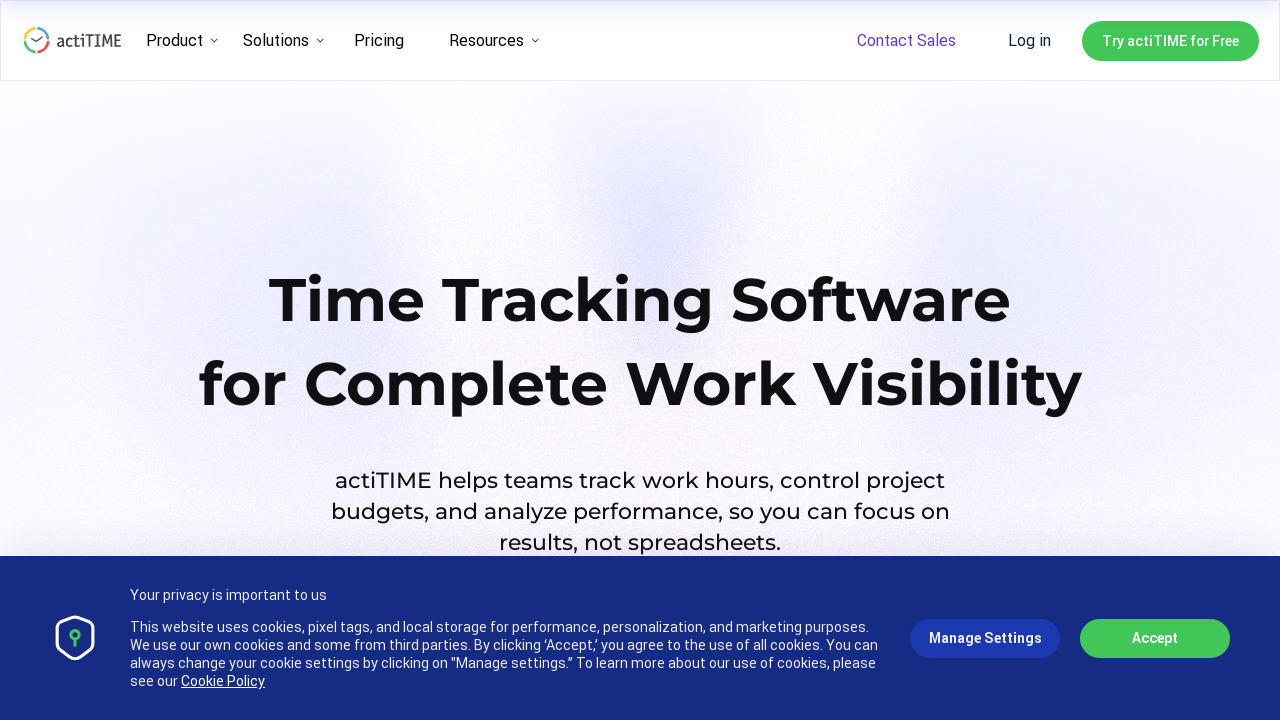

Waited for images to load on the page
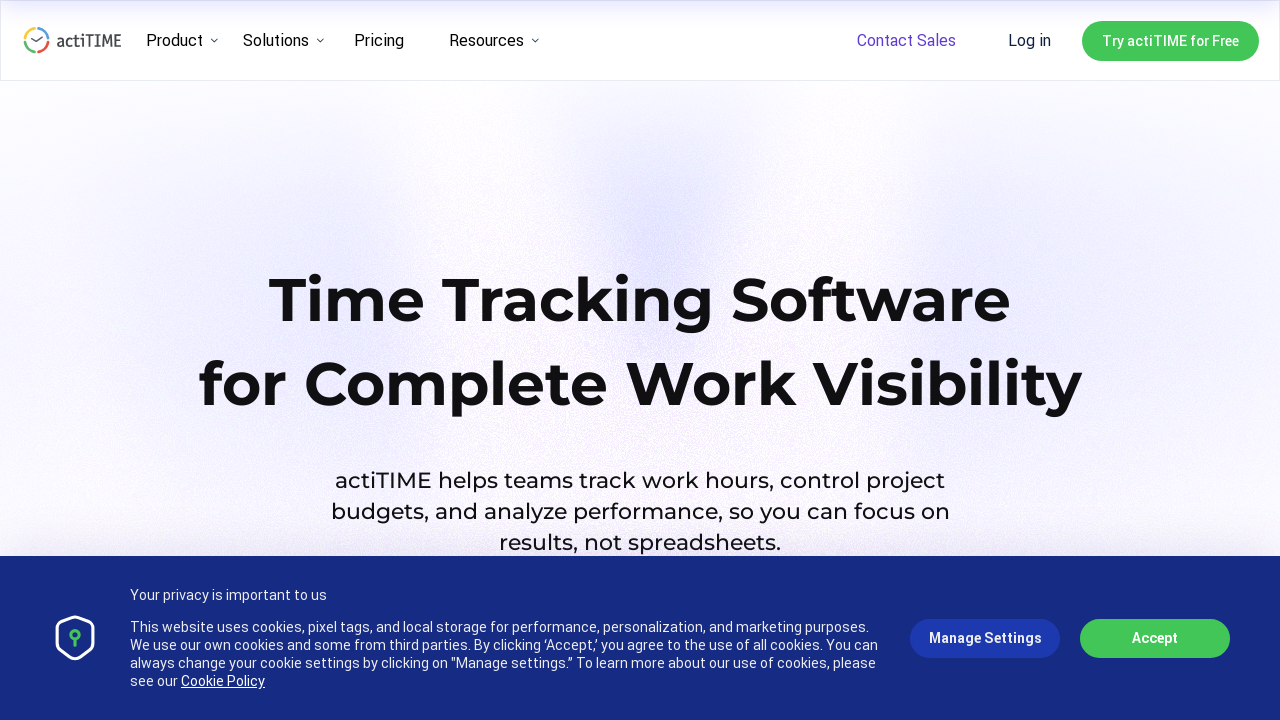

Located all images on the page
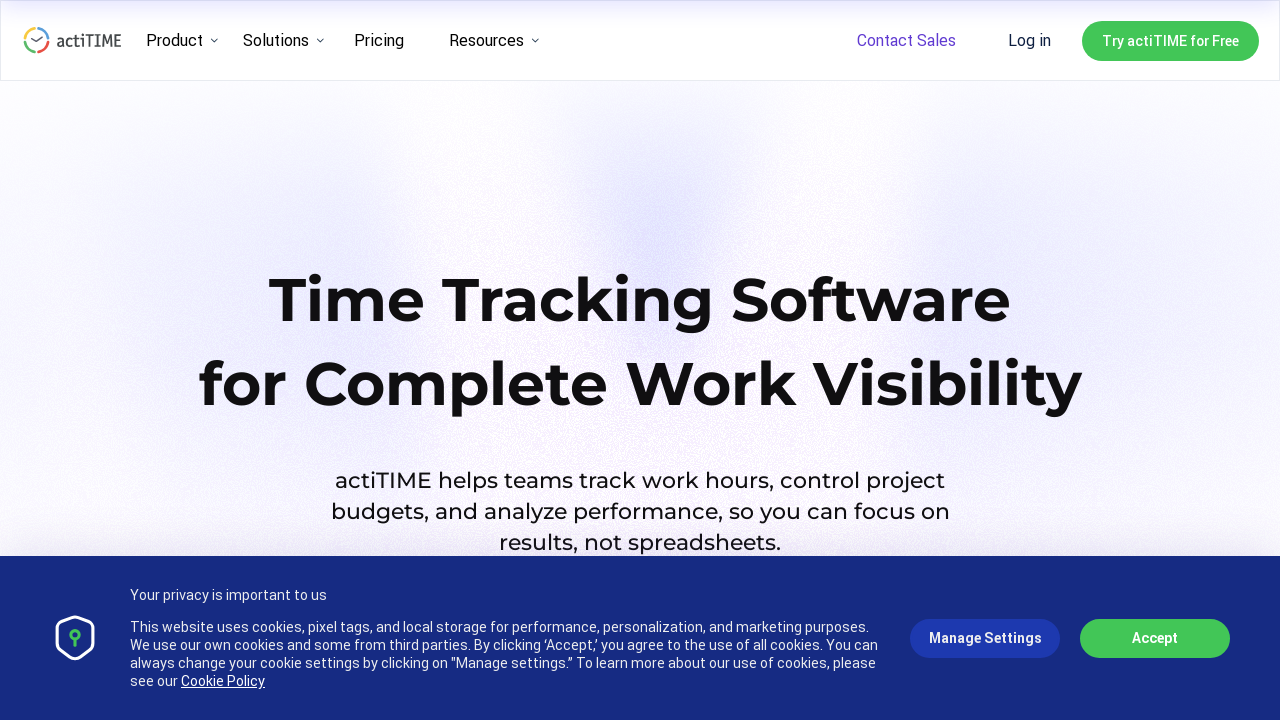

Clicked the first image on the page at (71, 86) on img >> nth=0
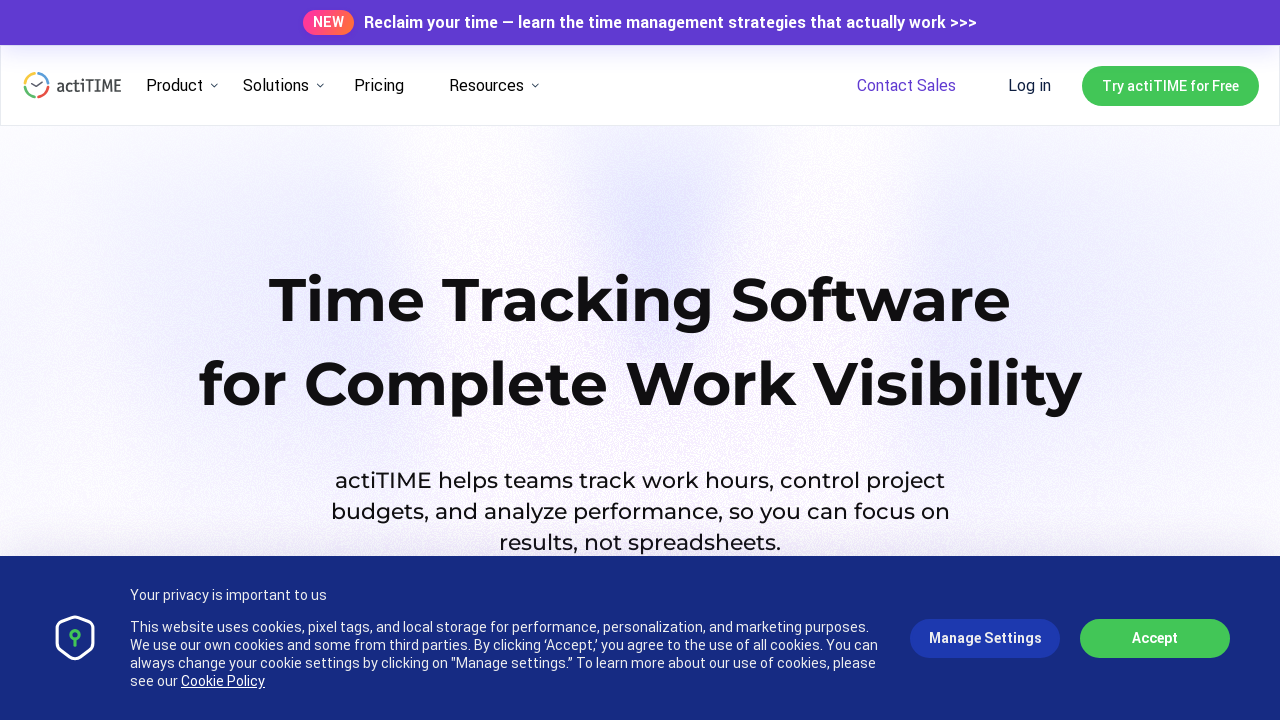

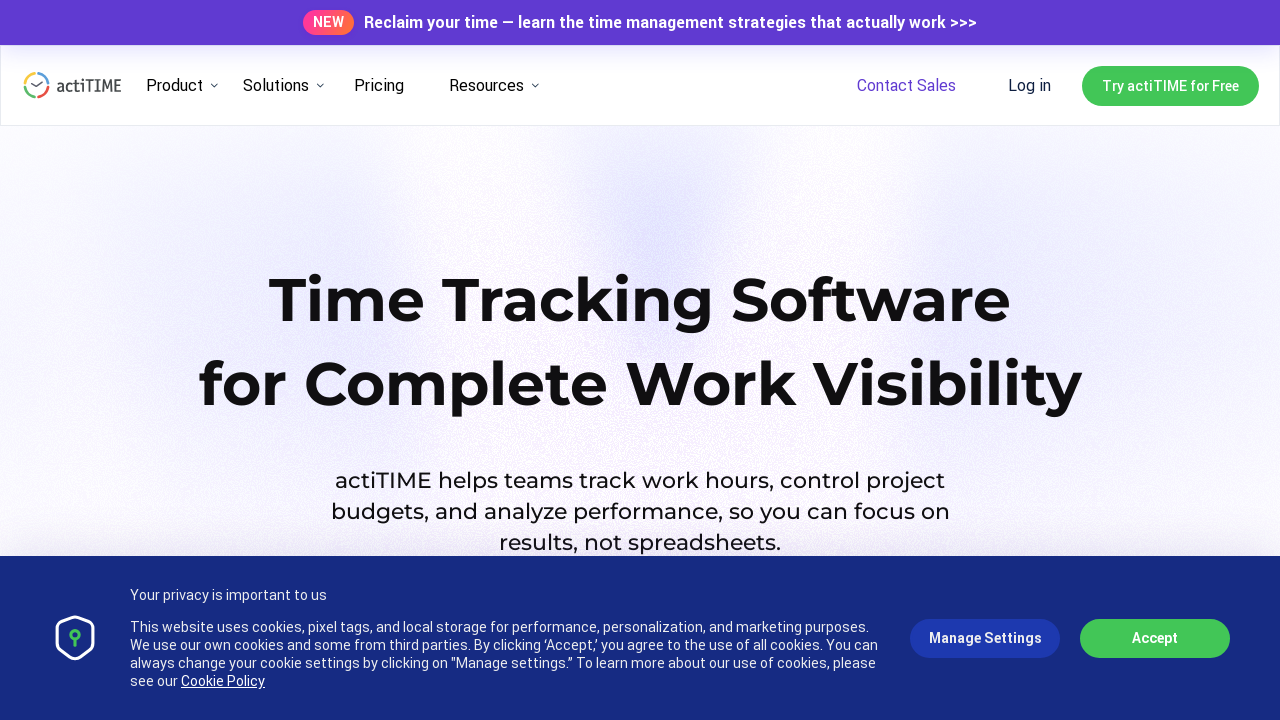